Navigates to a buttons testing page and clicks on button three to test button functionality

Starting URL: https://www.automationtesting.co.uk/buttons.html

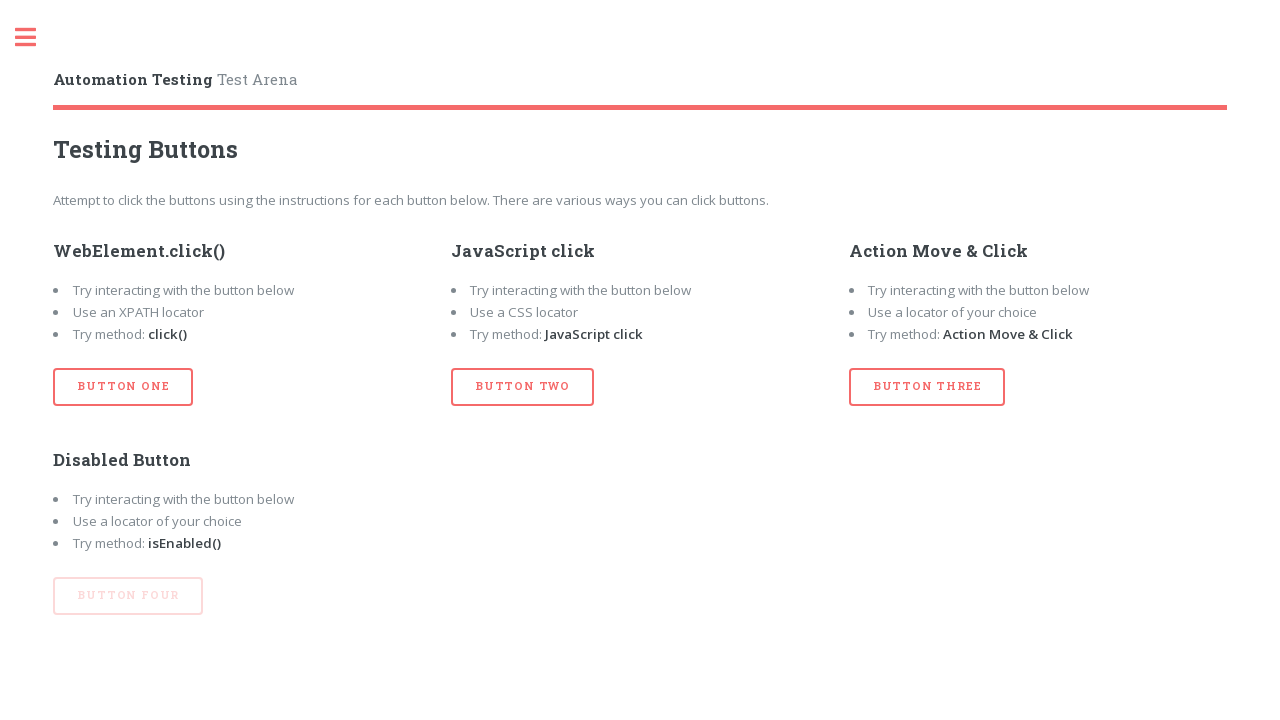

Navigated to buttons testing page
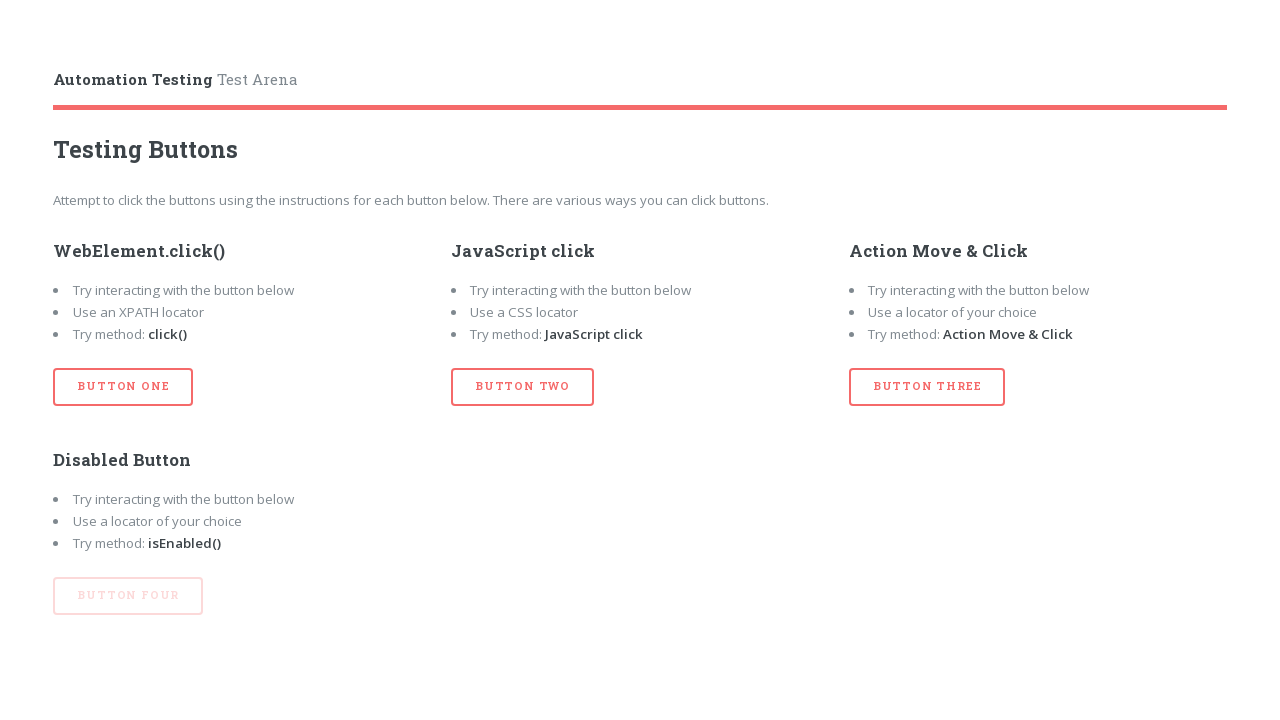

Clicked button three to test button functionality at (927, 387) on button#btn_three
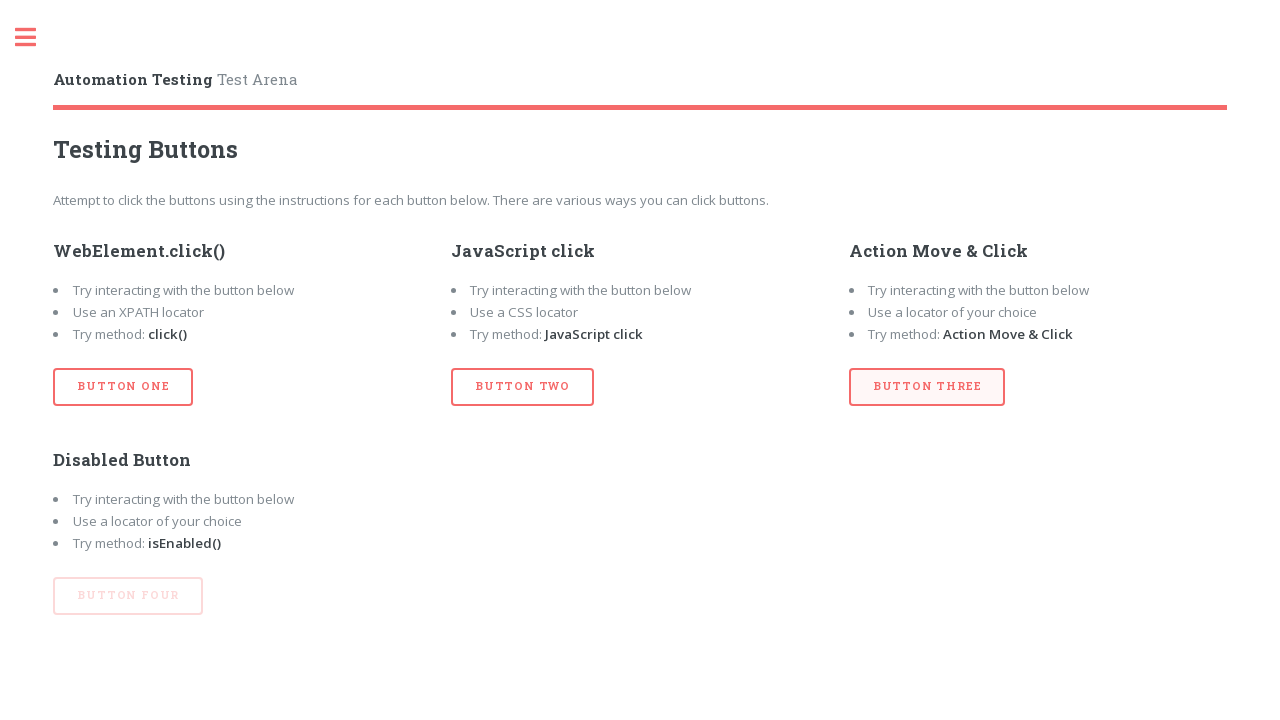

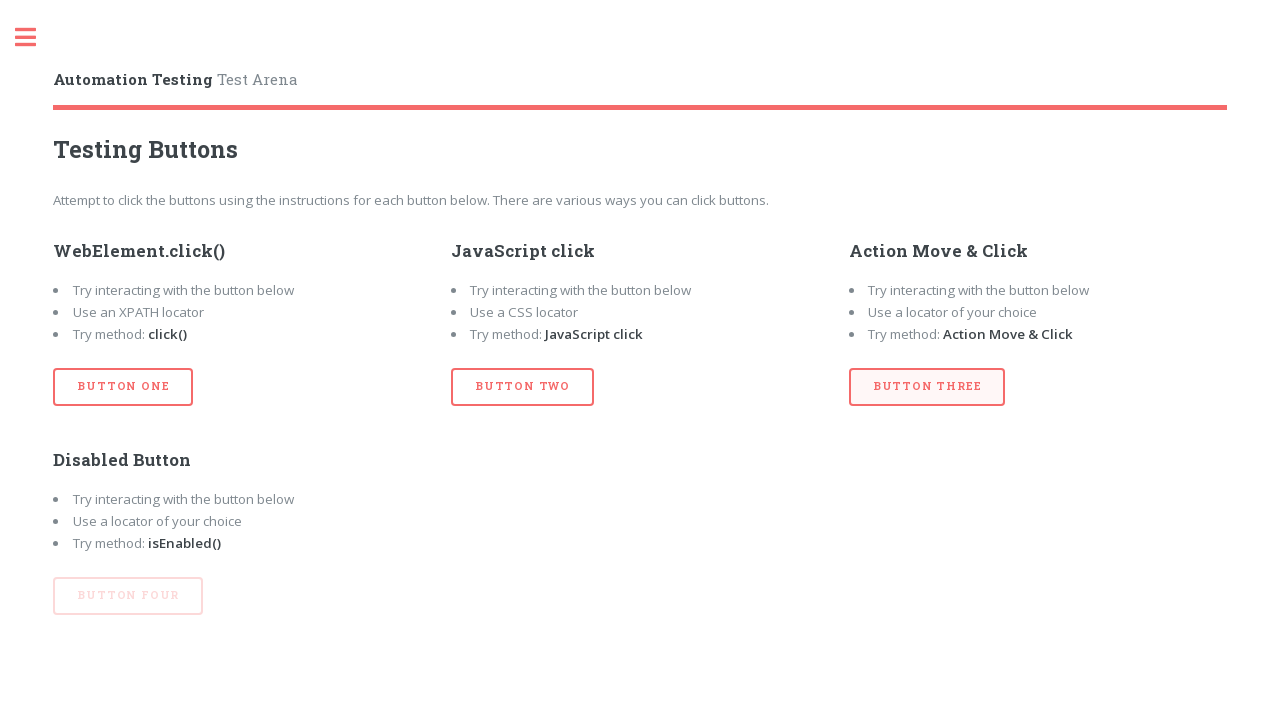